Tests keyboard actions on a text comparison website by typing text in the first input field, selecting all with Ctrl+A, copying with Ctrl+C, tabbing to the second field, and pasting with Ctrl+V.

Starting URL: https://text-compare.com/

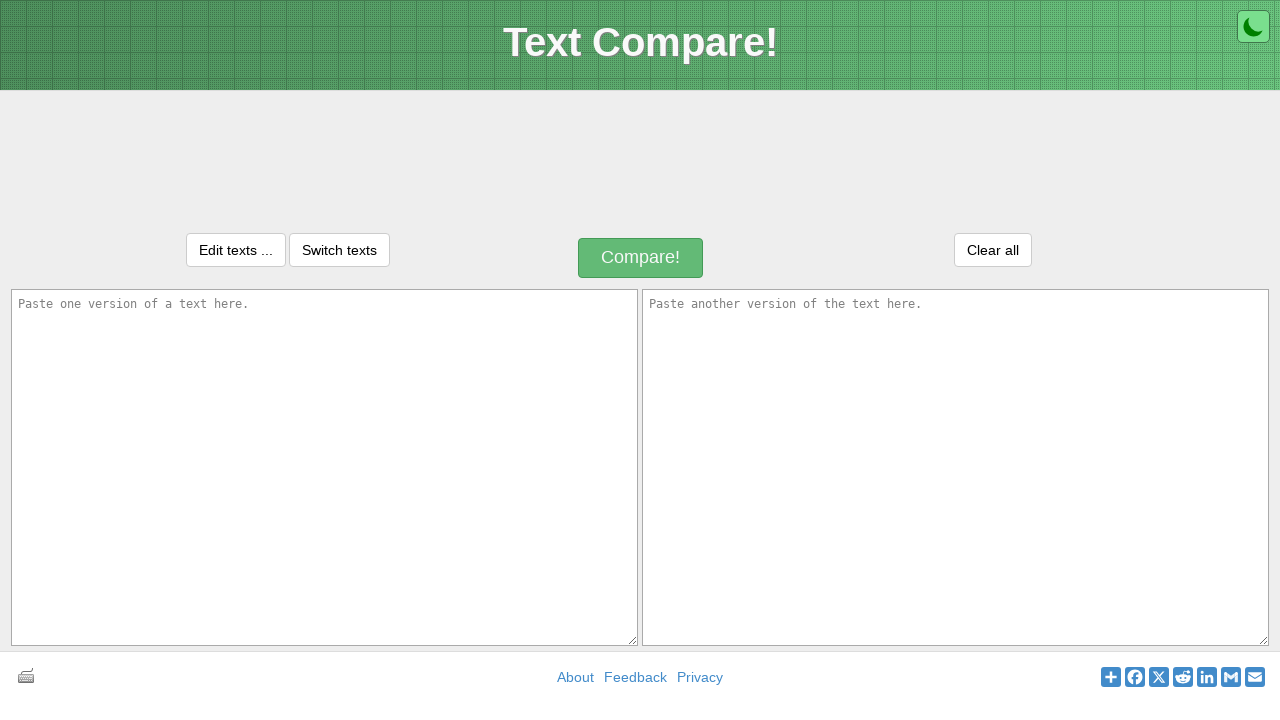

Typed 'Welcome Sabari' into the first input field on #inputText1
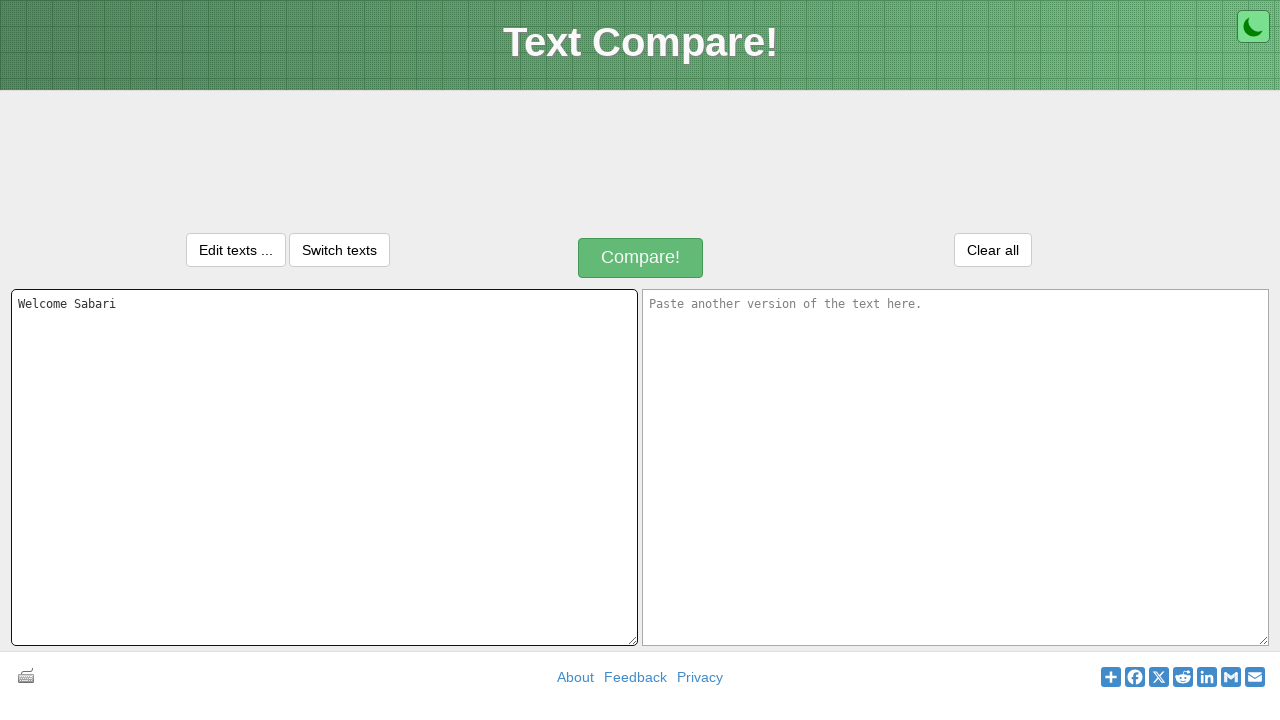

Clicked on the first input field to ensure focus at (324, 467) on #inputText1
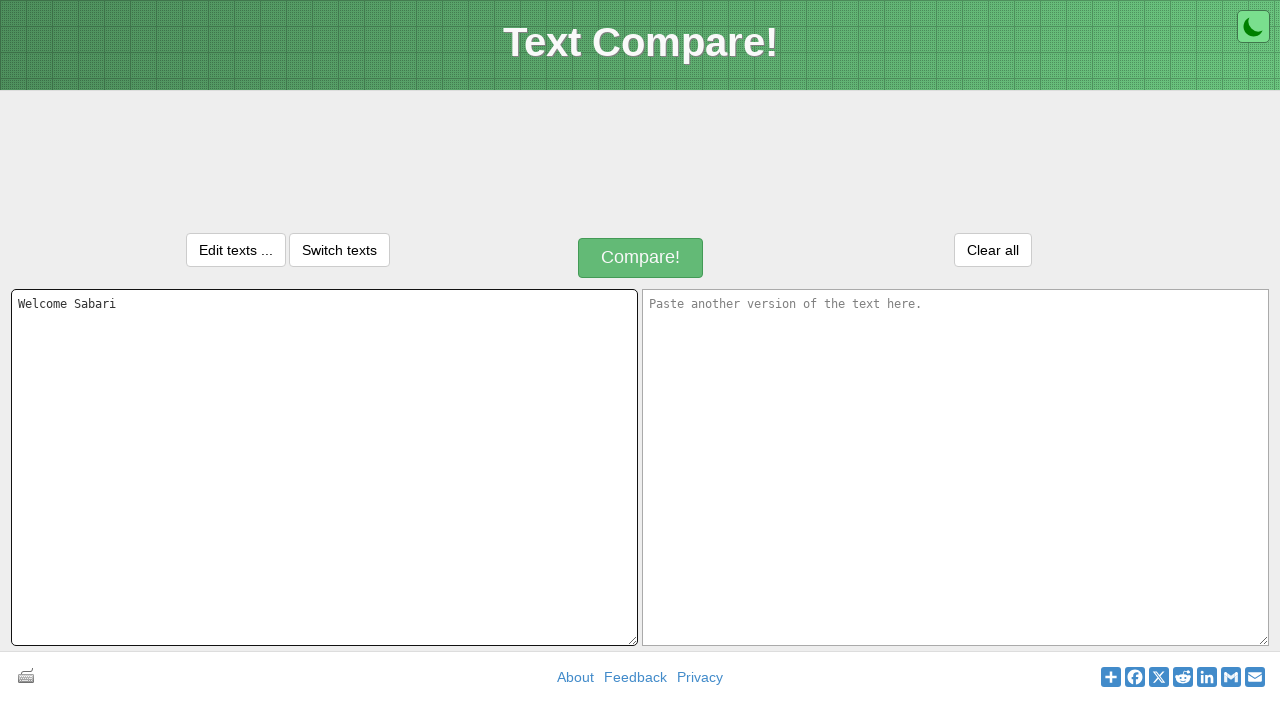

Selected all text in the first input field using Ctrl+A
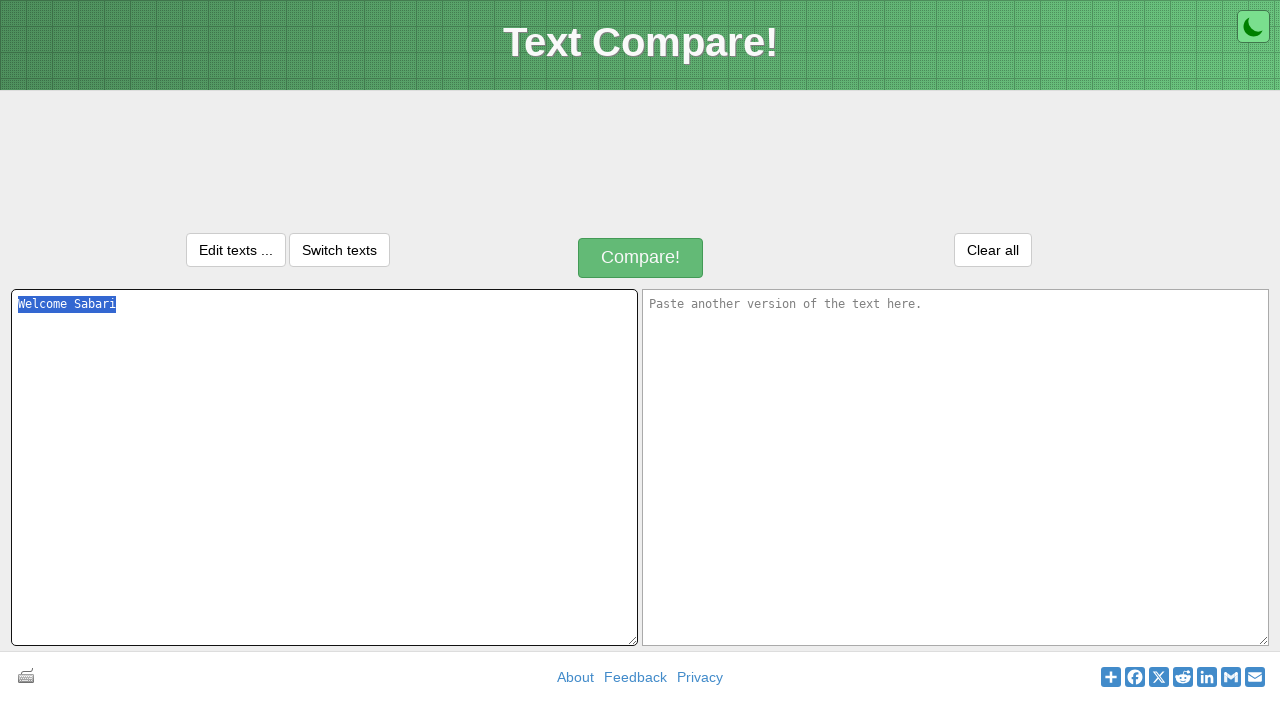

Copied selected text using Ctrl+C
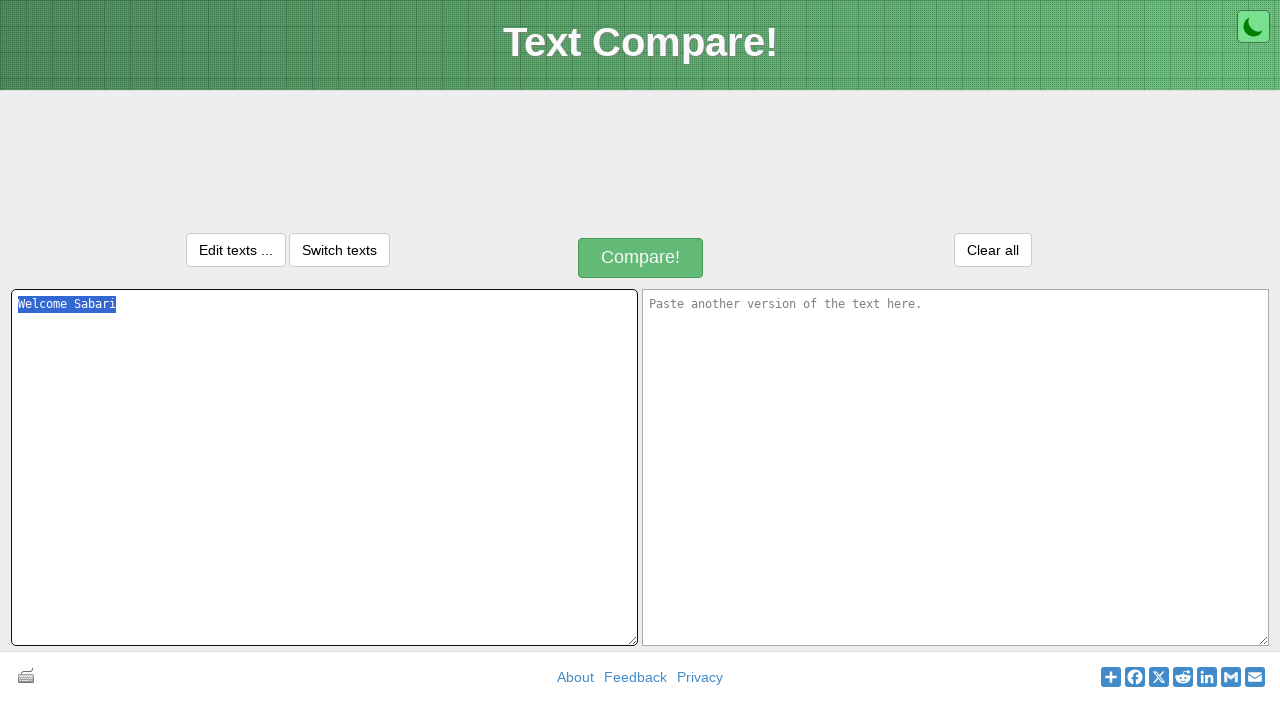

Pressed Tab to move focus to the second input field
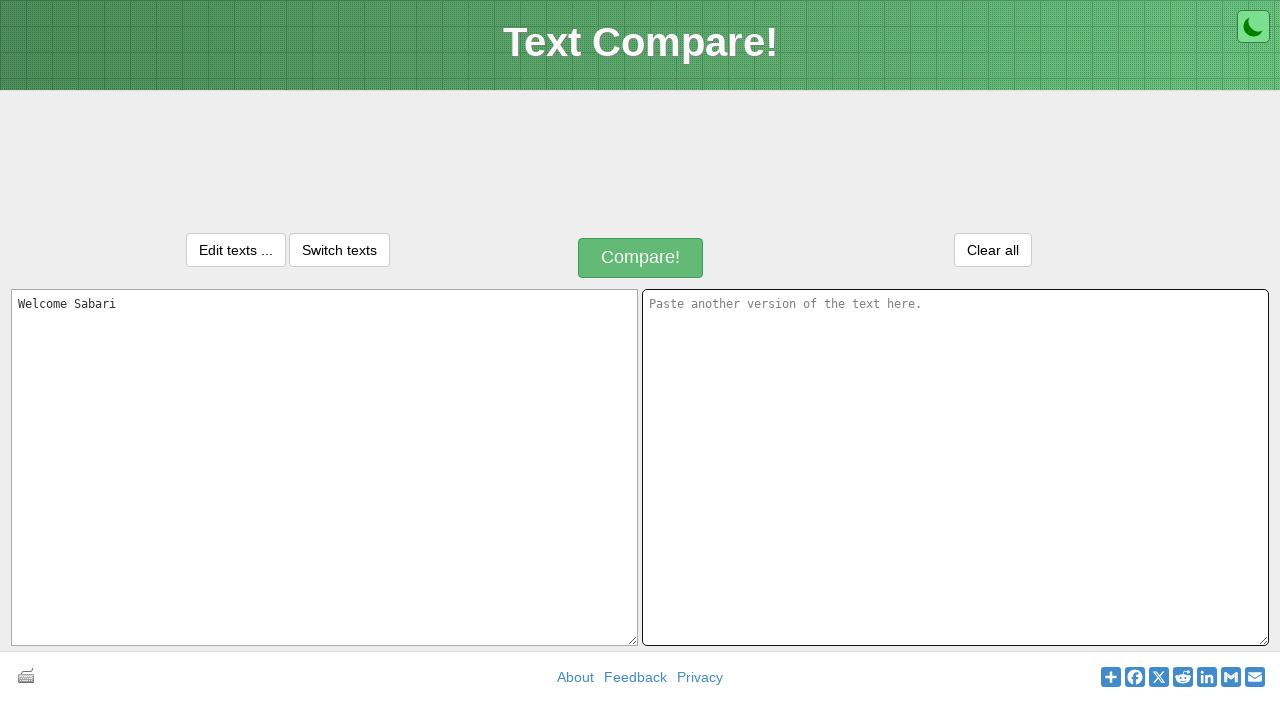

Pasted the copied text into the second input field using Ctrl+V
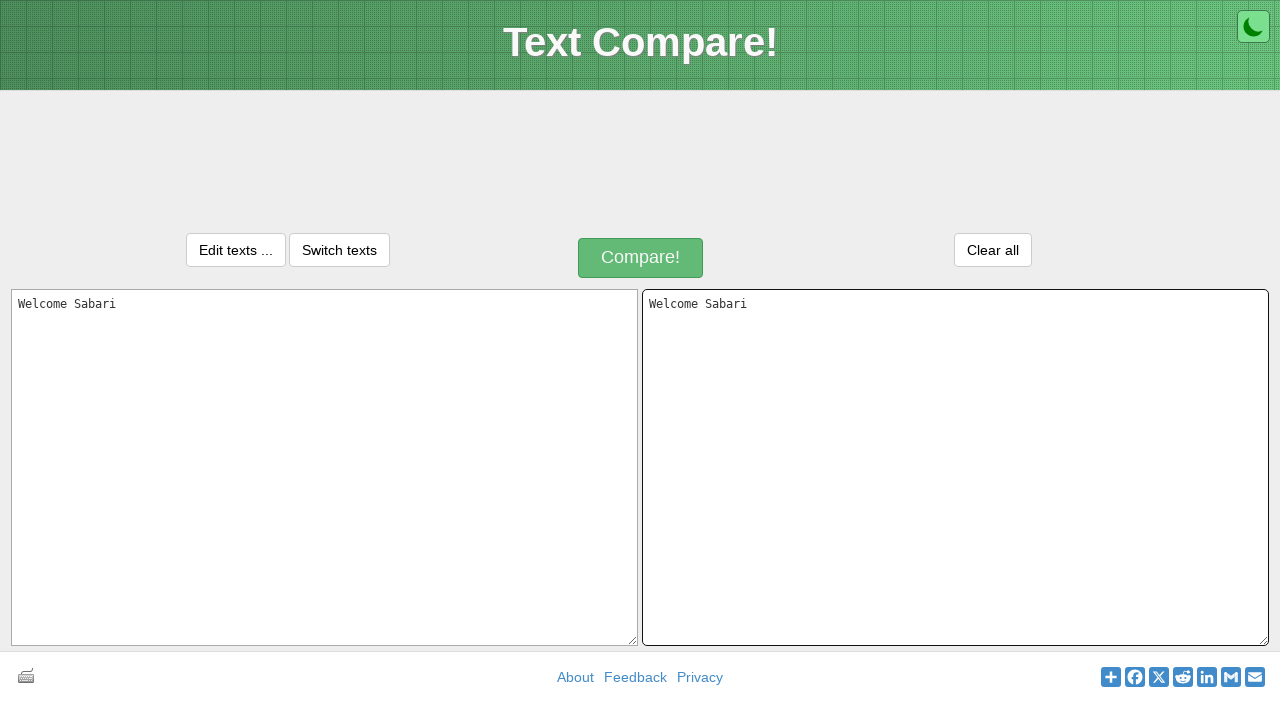

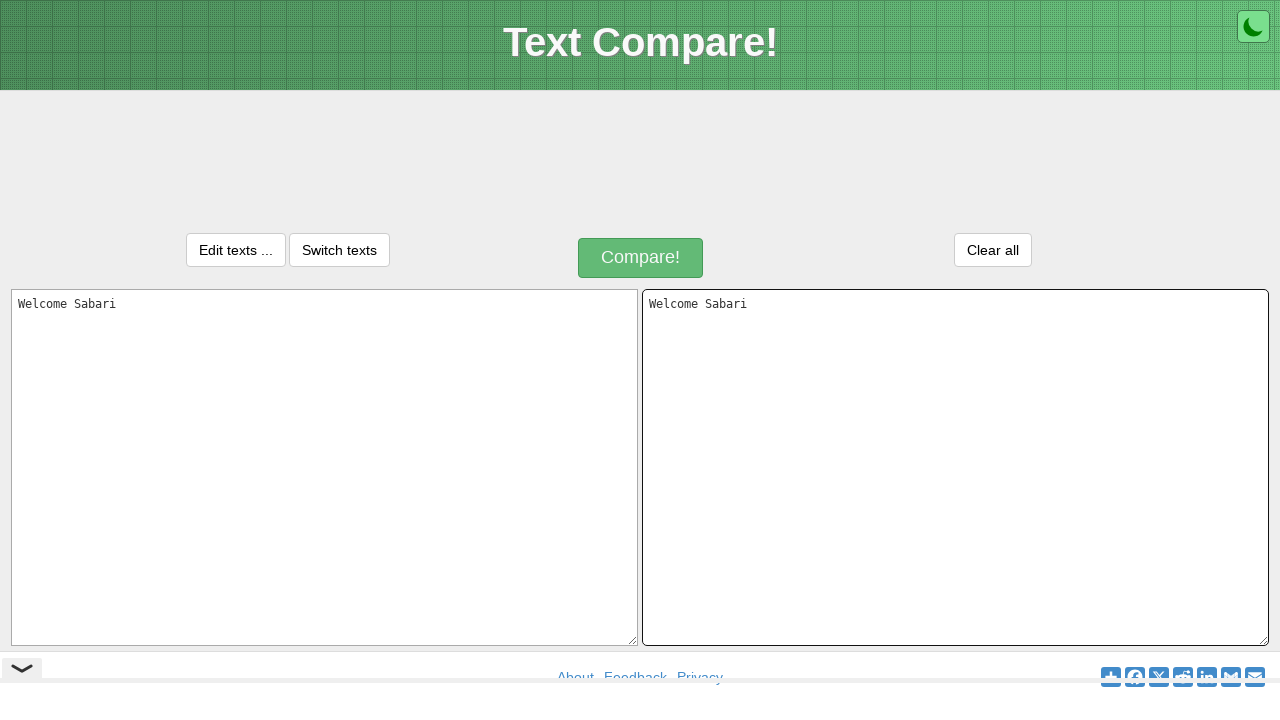